Navigates to Mars news page and verifies that news content elements are present on the page

Starting URL: https://data-class-mars.s3.amazonaws.com/Mars/index.html

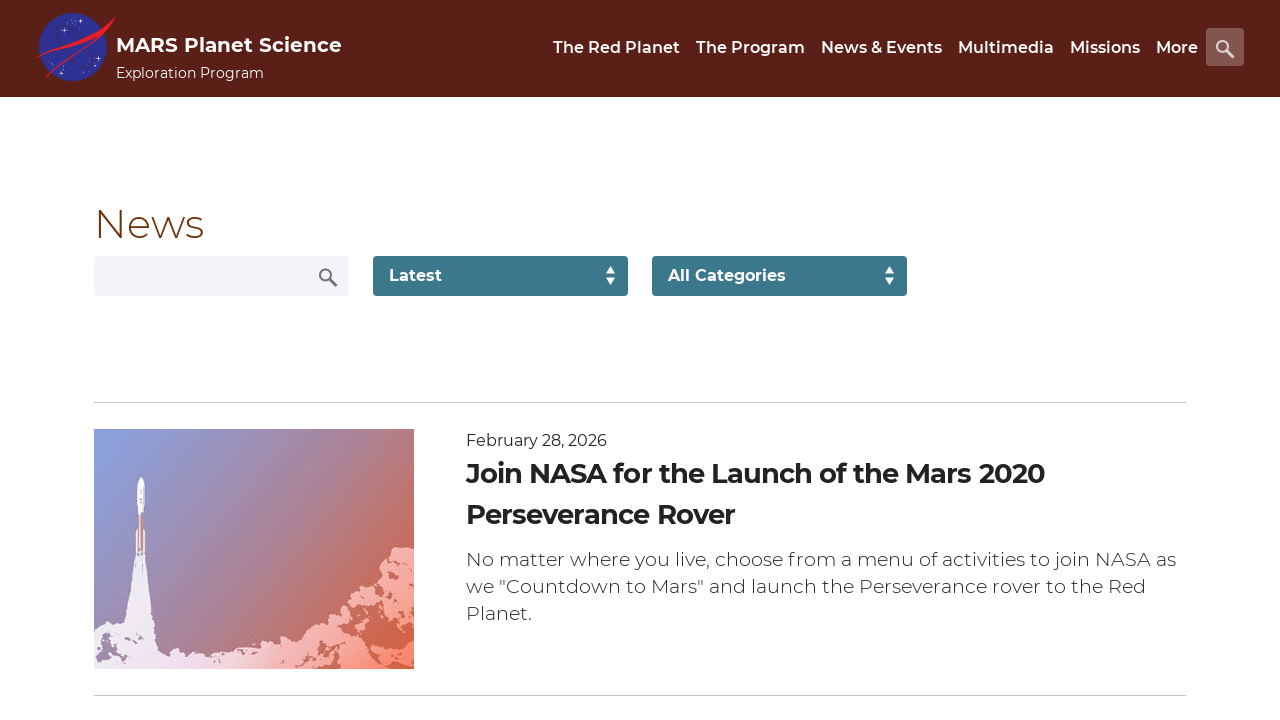

Navigated to Mars news page
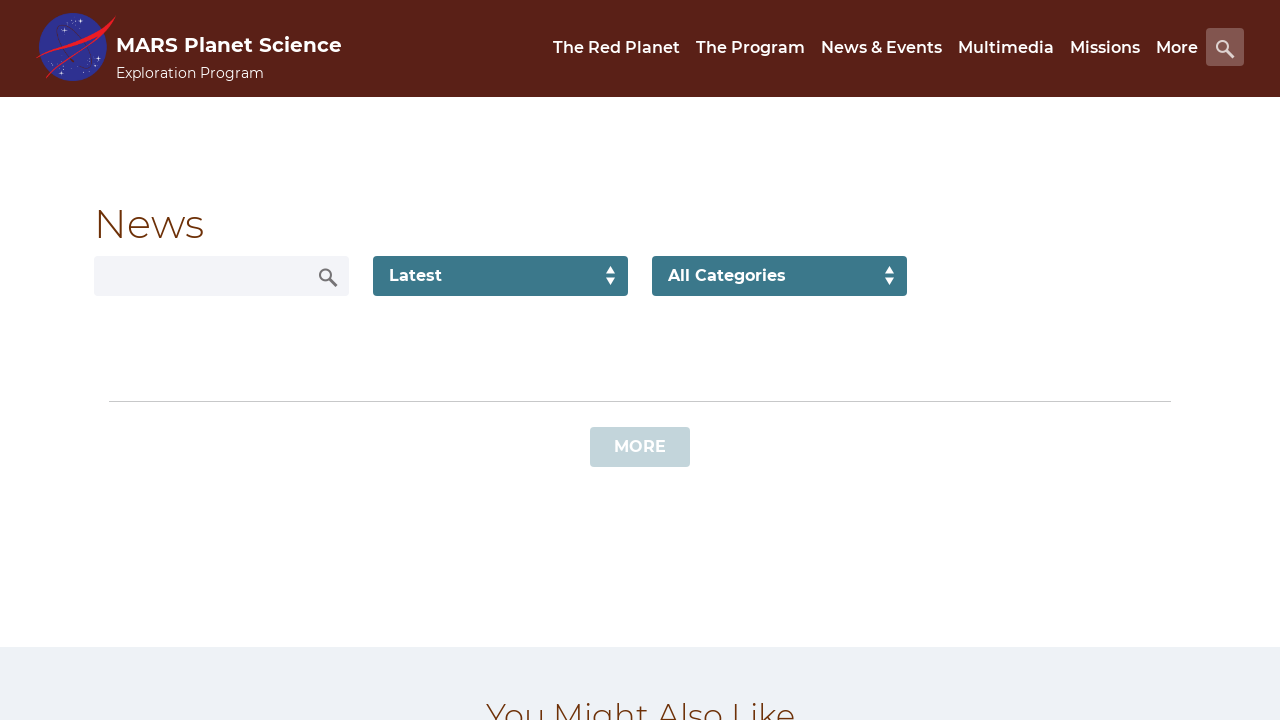

News content container loaded
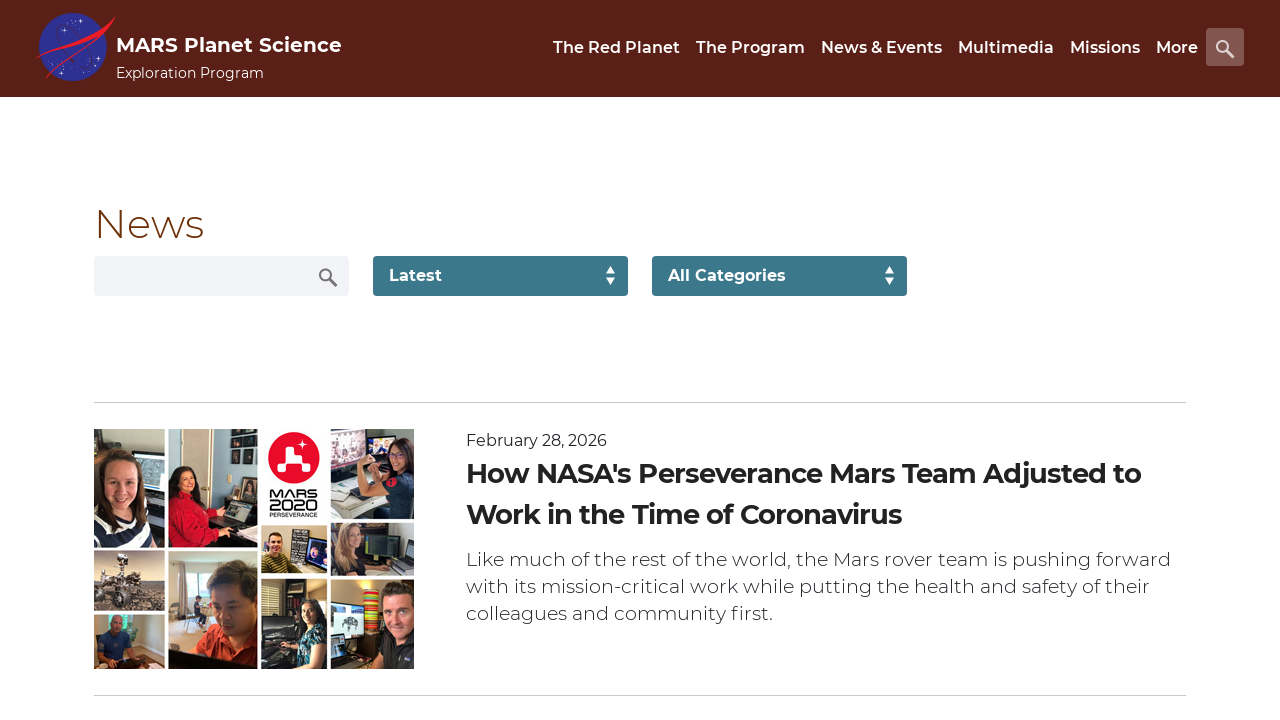

News title element is present
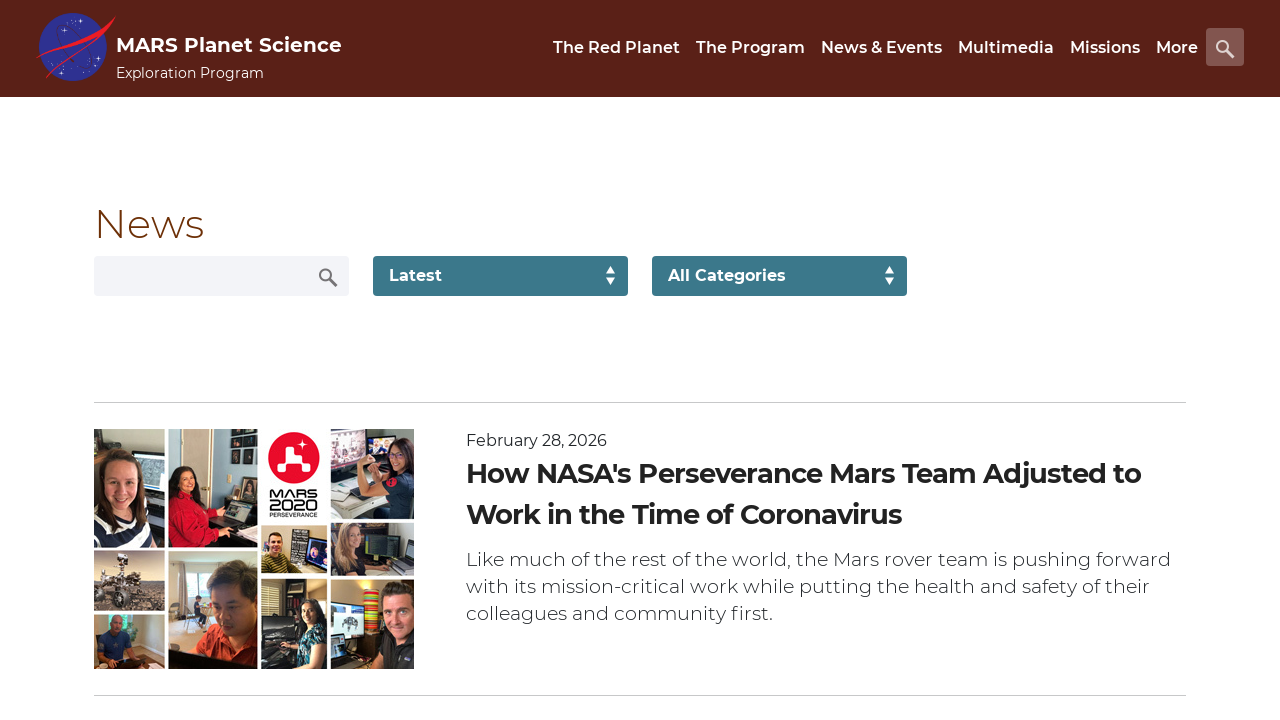

Article teaser element is present
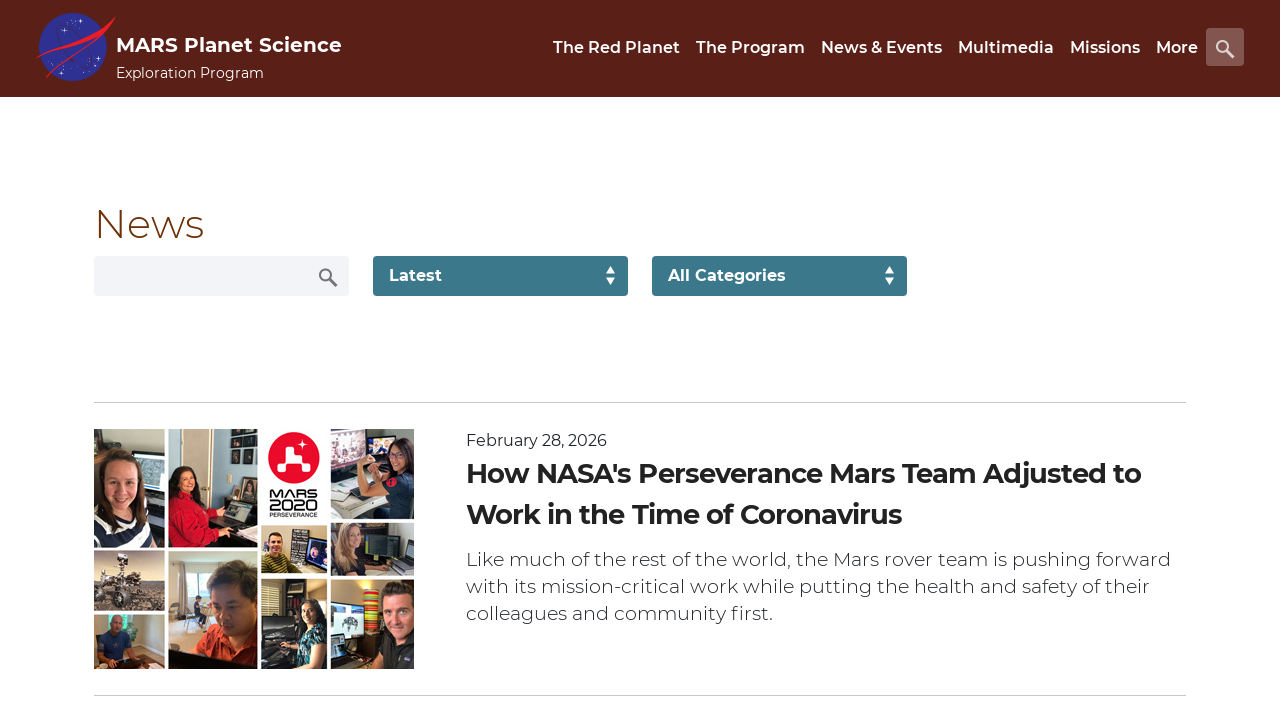

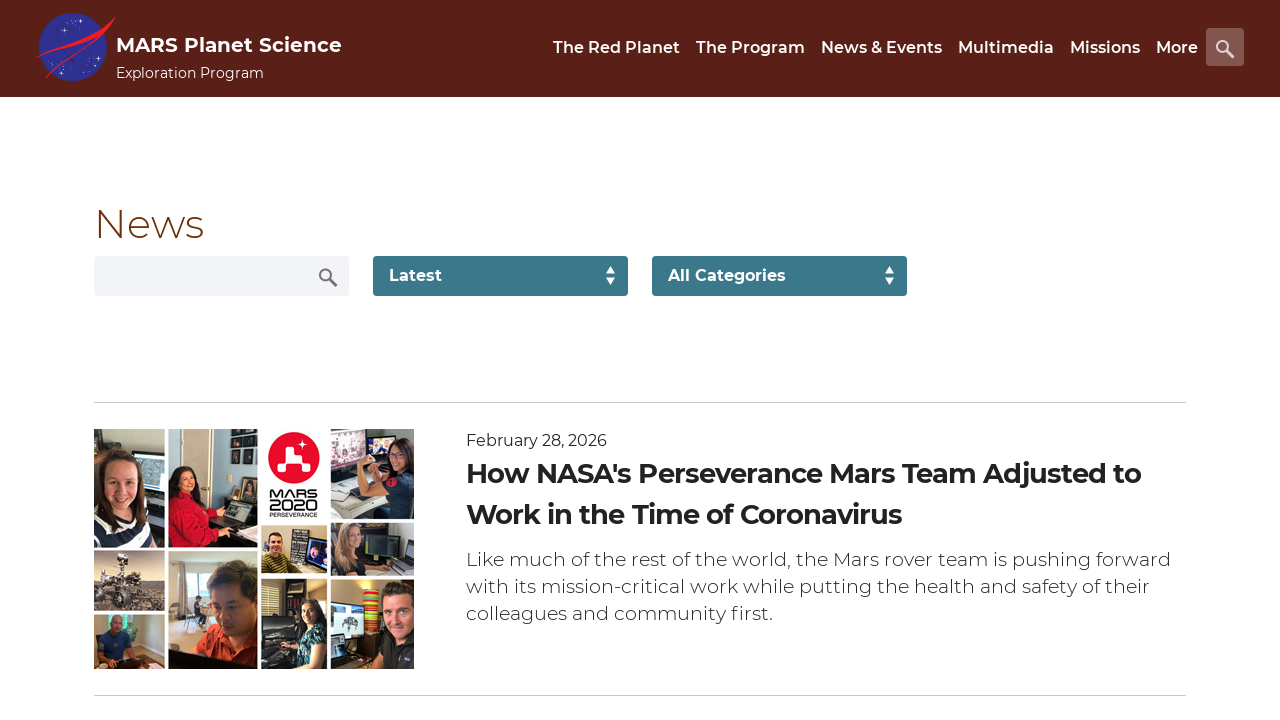